Tests dynamic loading functionality by clicking the Start button and verifying that "Hello World!" text appears after the content loads.

Starting URL: https://the-internet.herokuapp.com/dynamic_loading/1

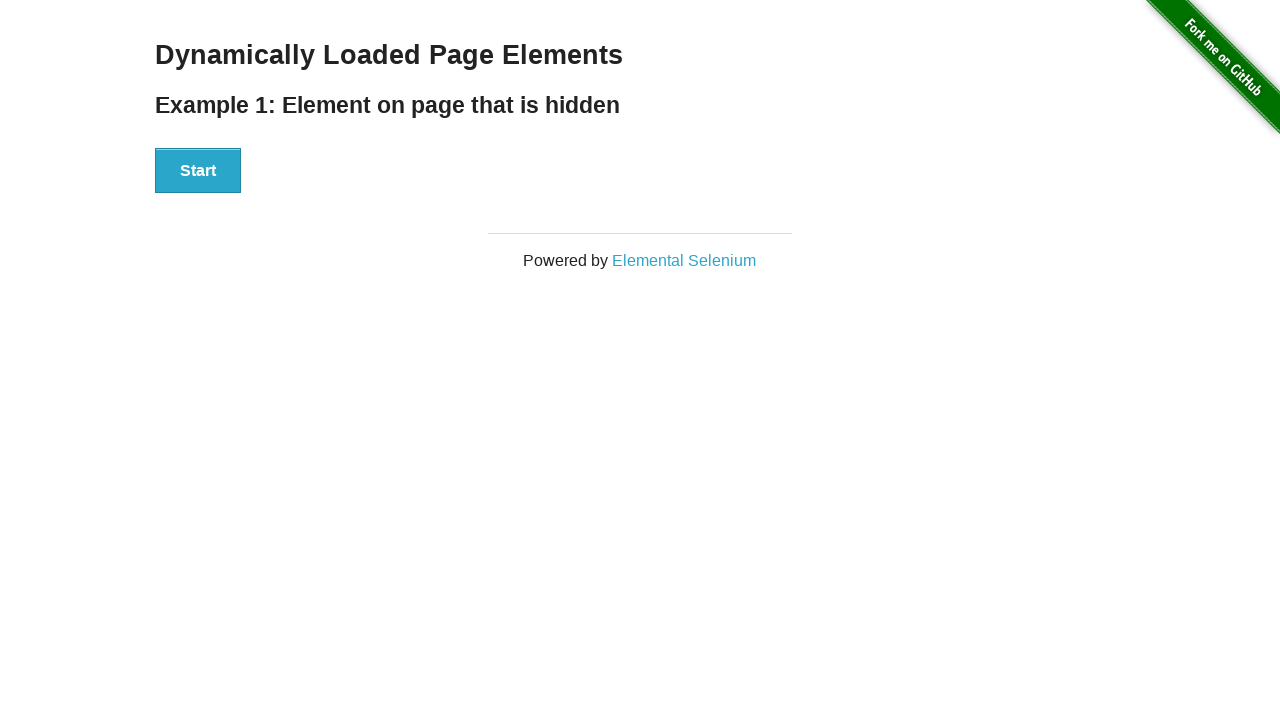

Clicked the Start button to begin dynamic loading at (198, 171) on xpath=//div[@id='start']/button
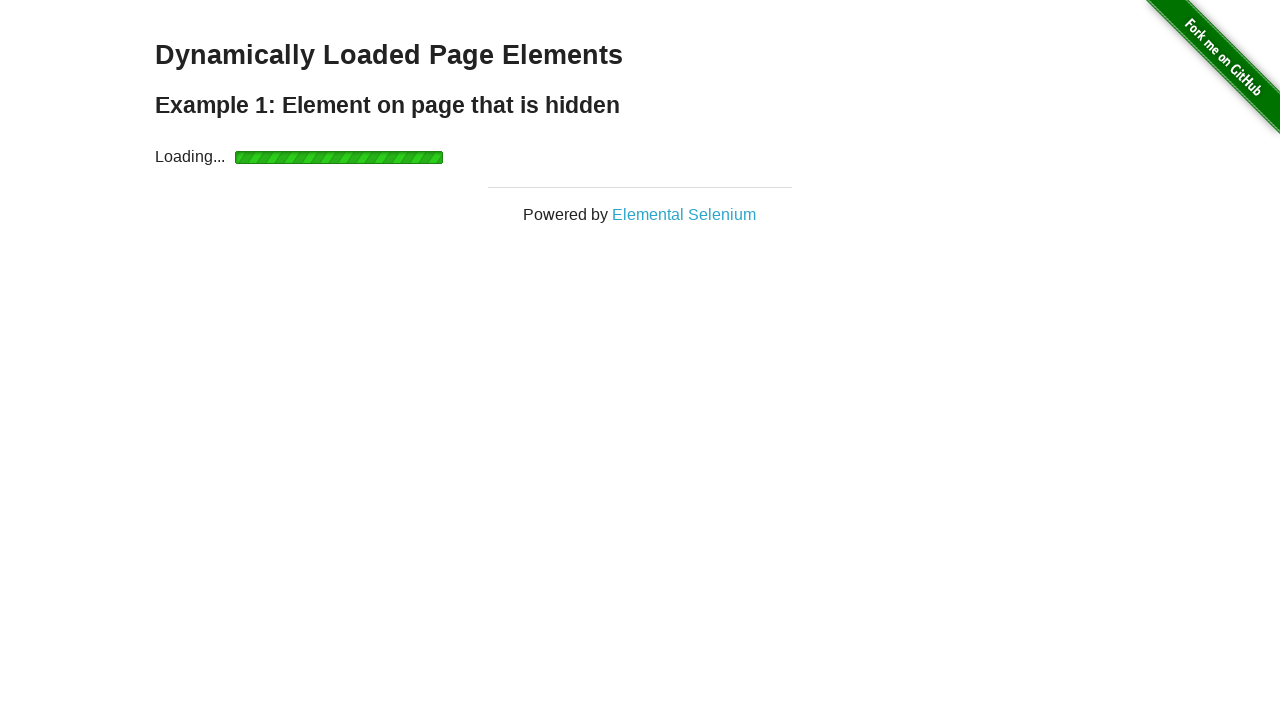

Waited for the result text to become visible
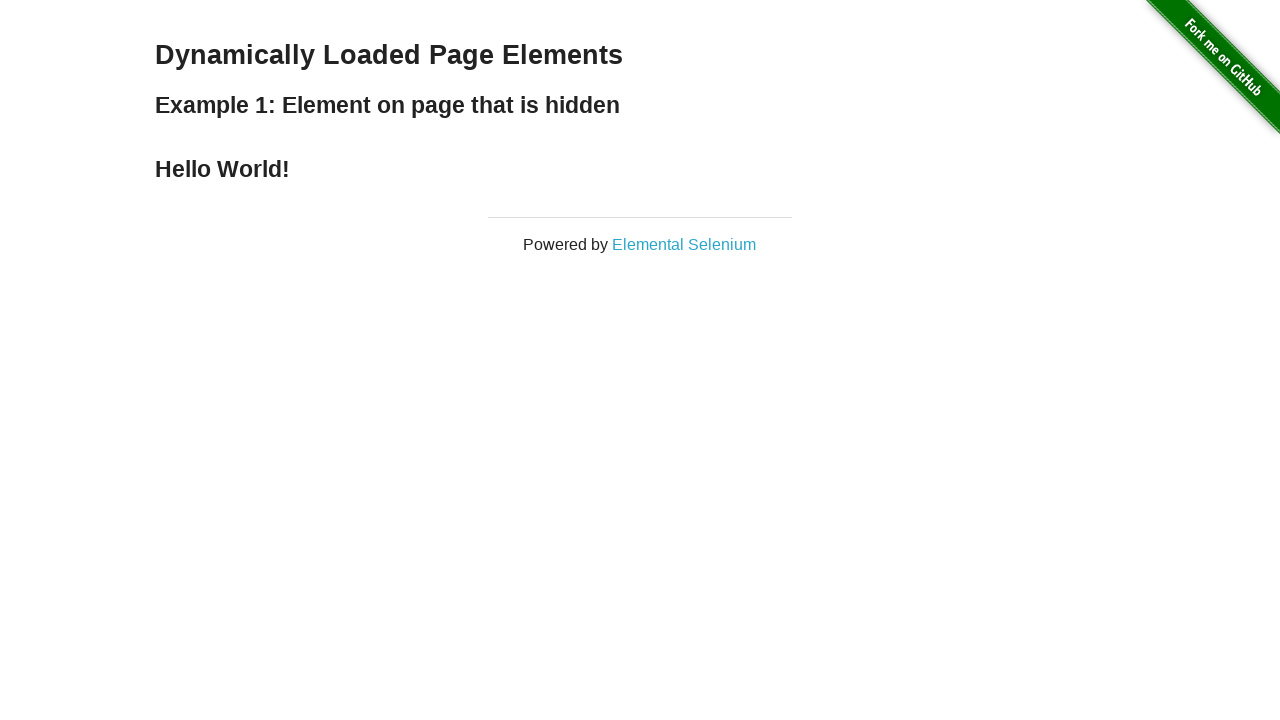

Located the result text element
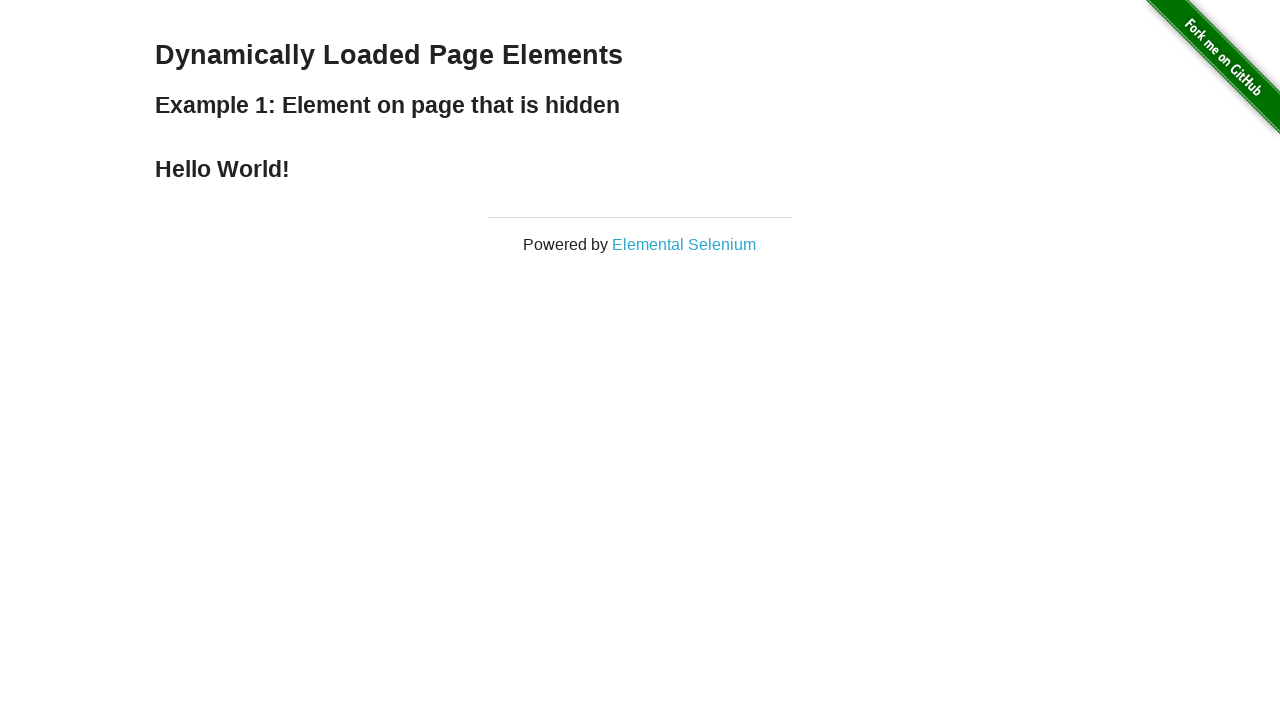

Verified that 'Hello World!' text is displayed
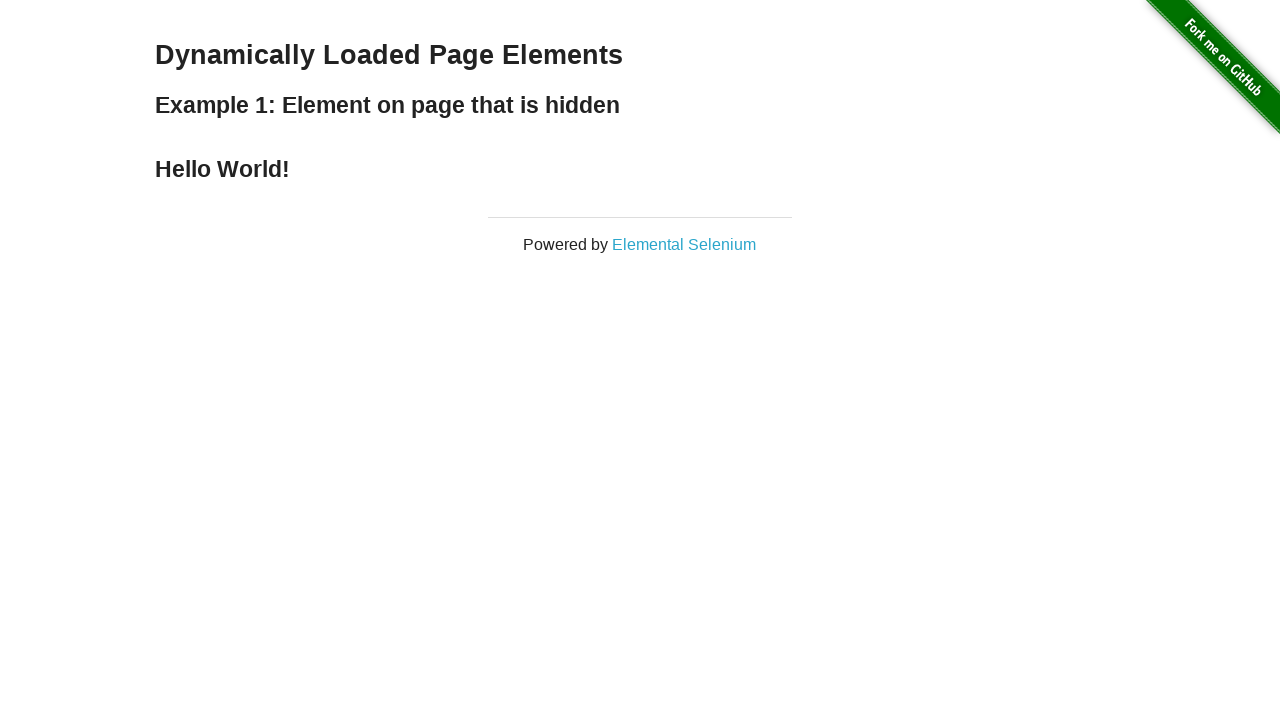

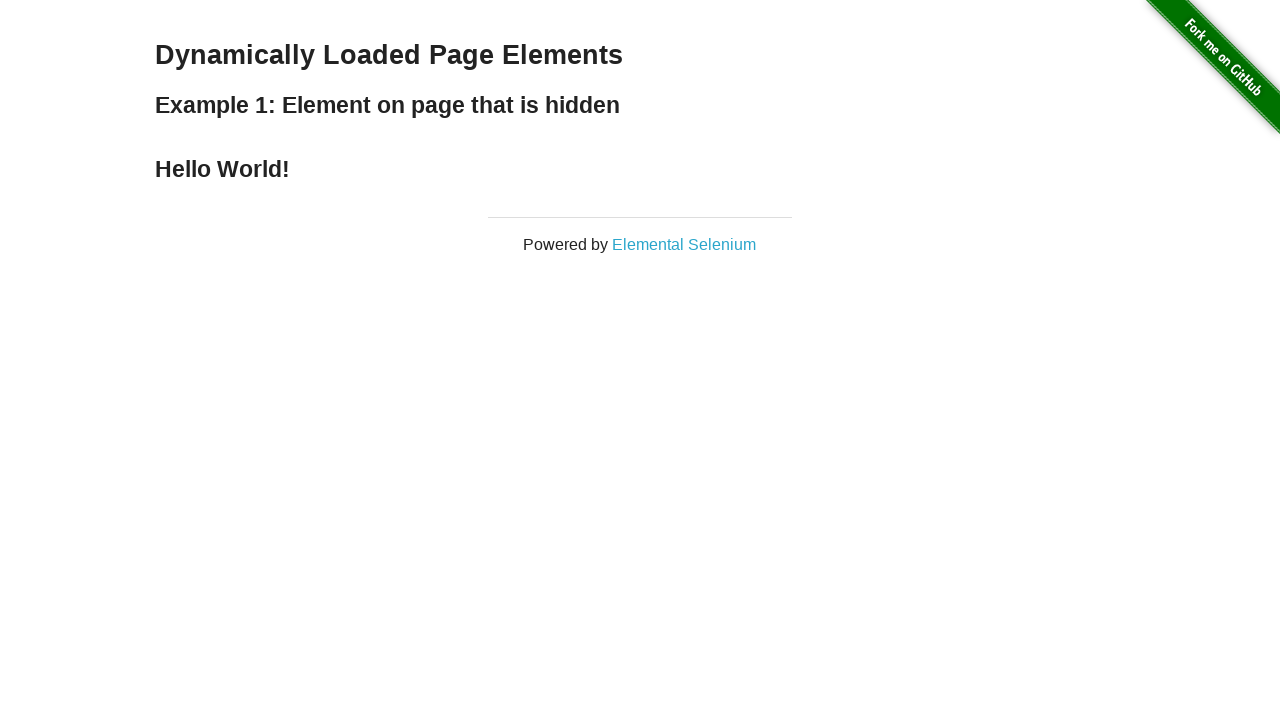